Navigates to a product collection page and scrolls down to load all dynamically loaded product content, then verifies product links are present on the page.

Starting URL: https://nobero.com/collections/fashliesure-edits

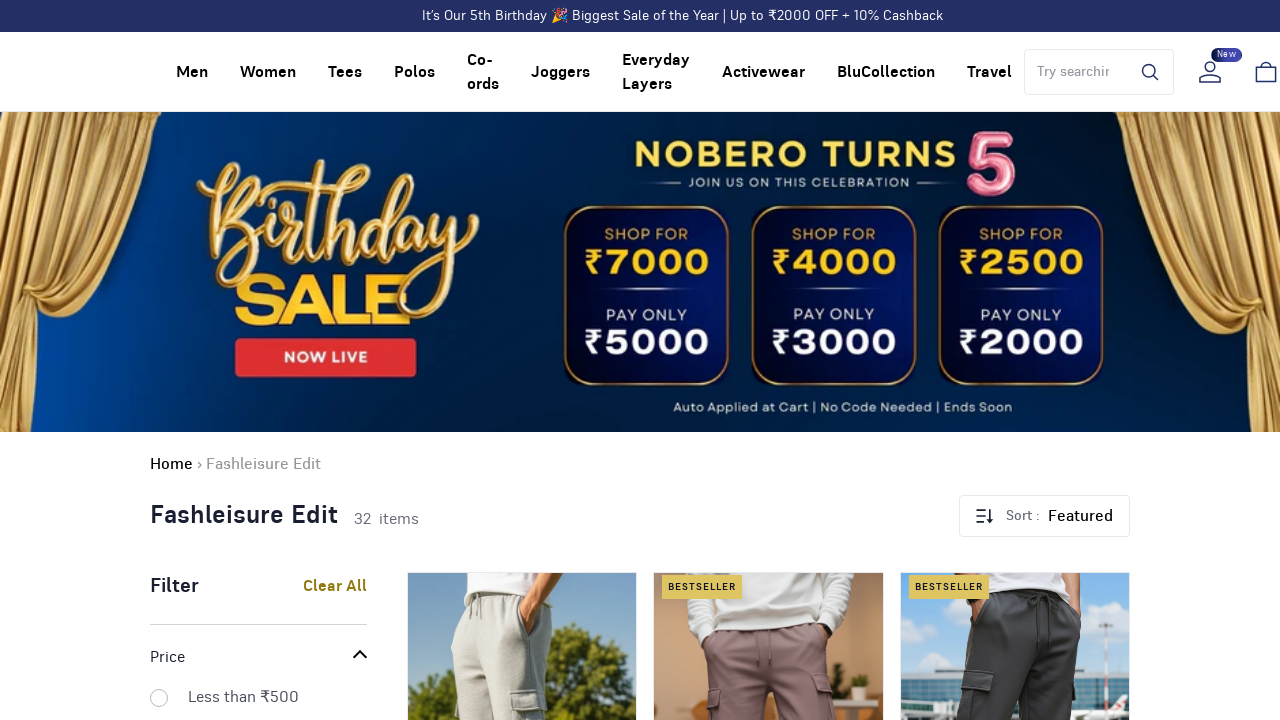

Evaluated initial scroll height of page
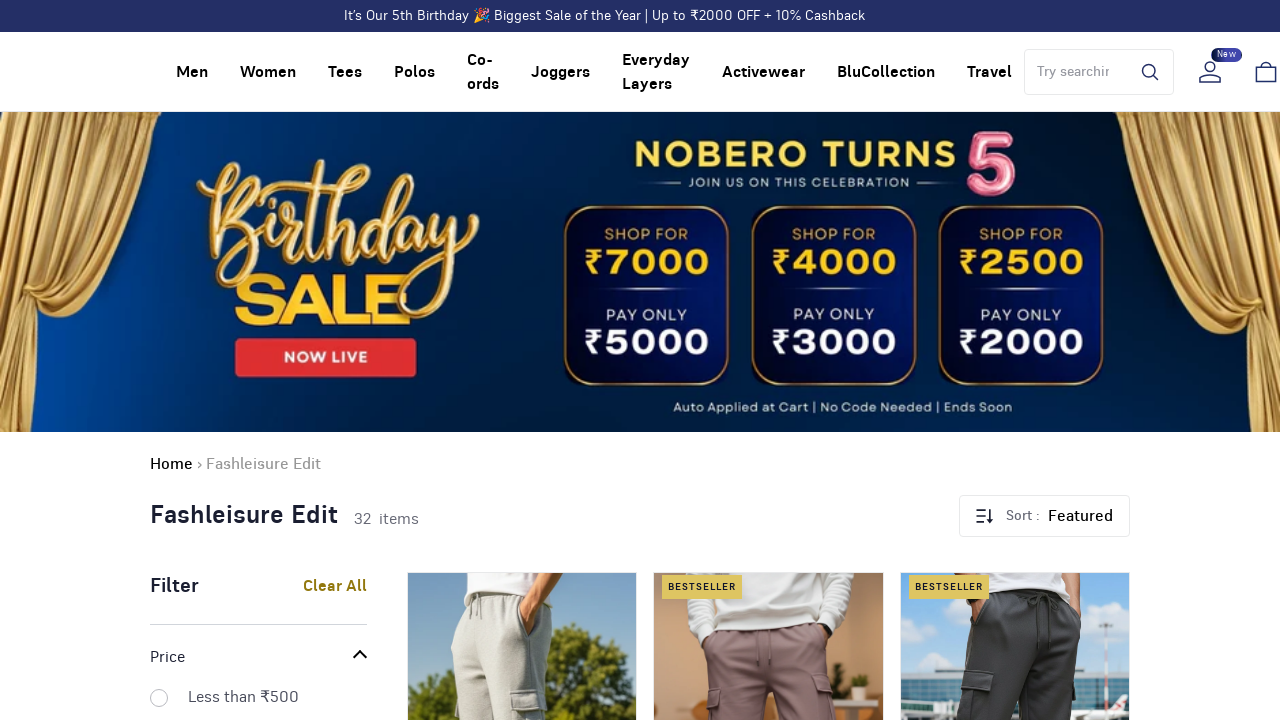

Scrolled to bottom of page
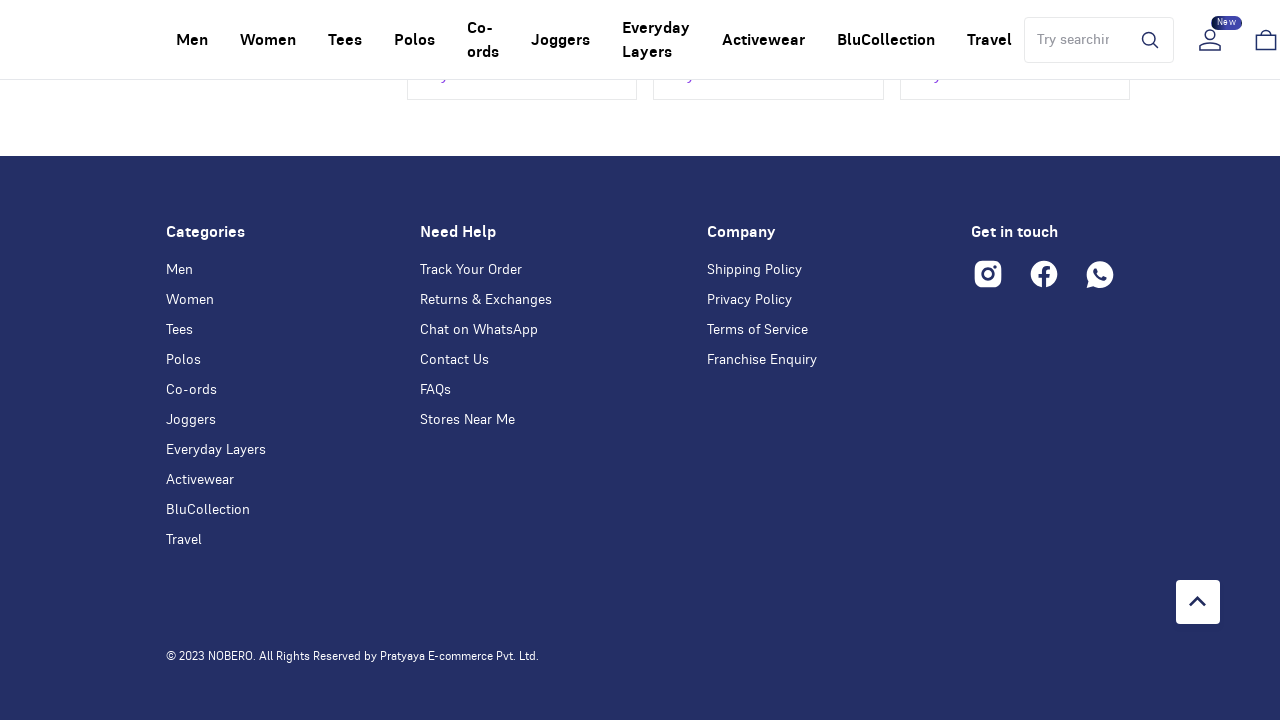

Waited 2 seconds for dynamic content to load
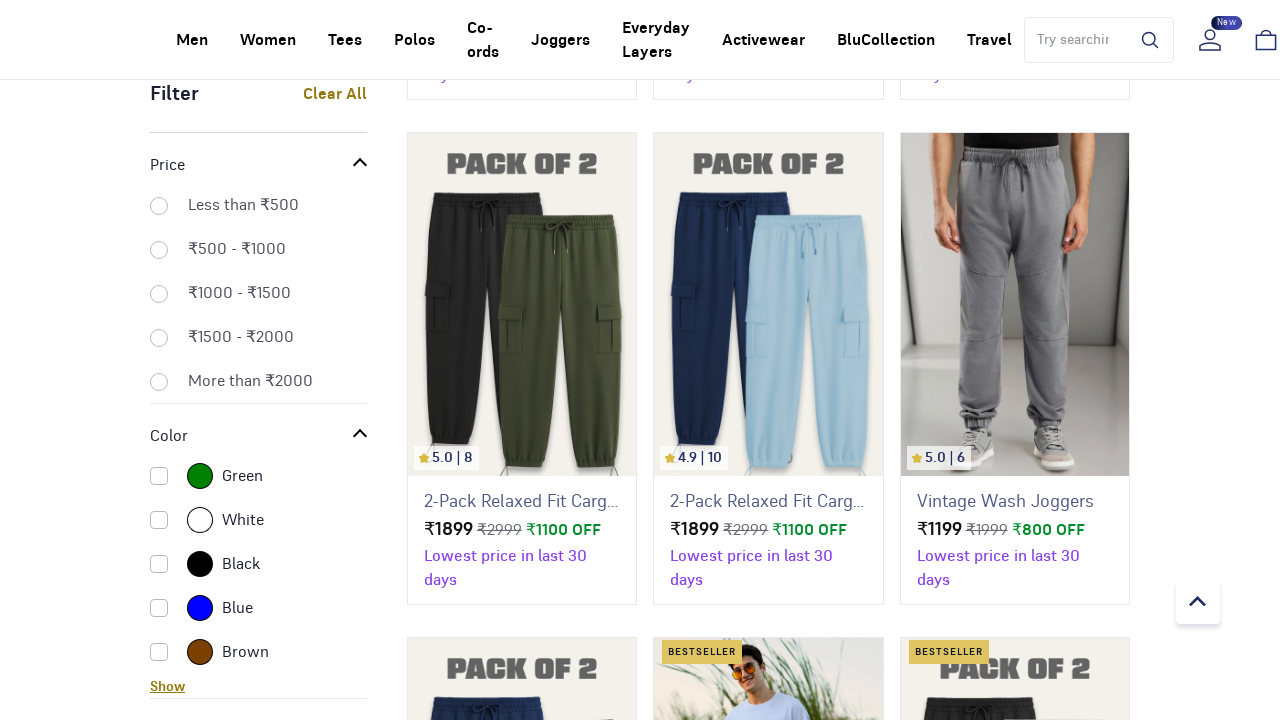

Evaluated new scroll height after loading
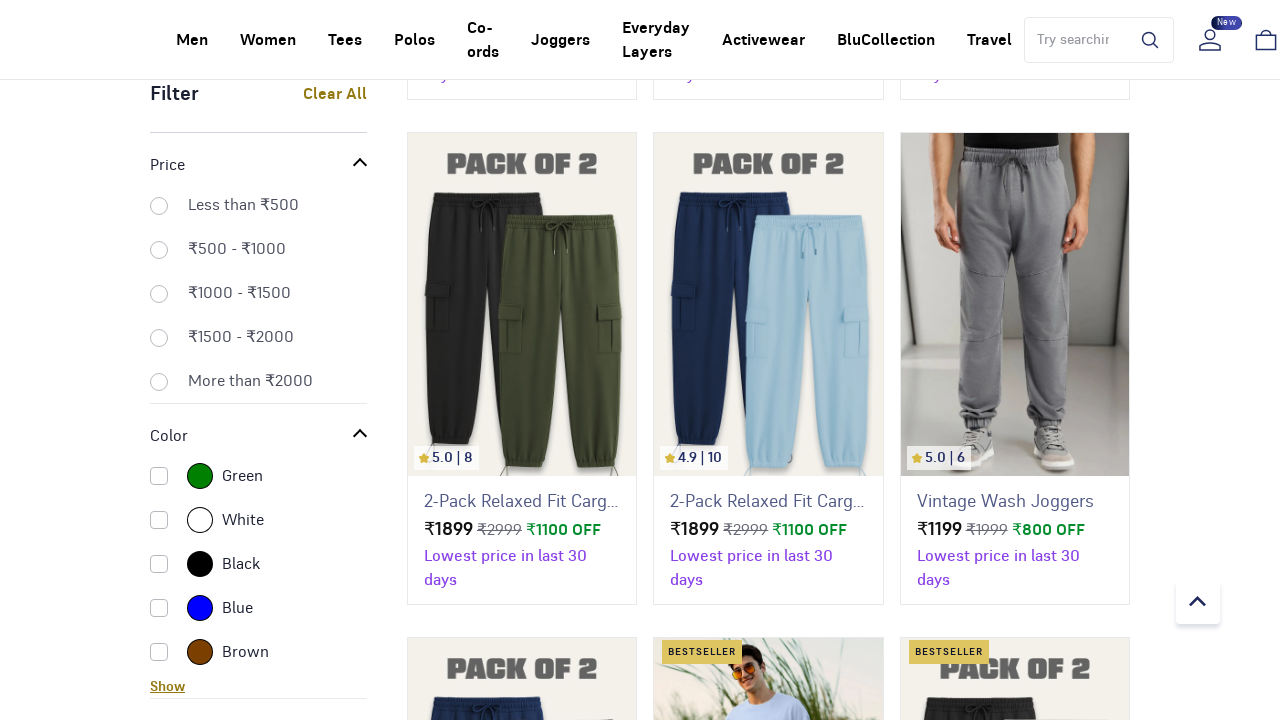

Scrolled to bottom of page
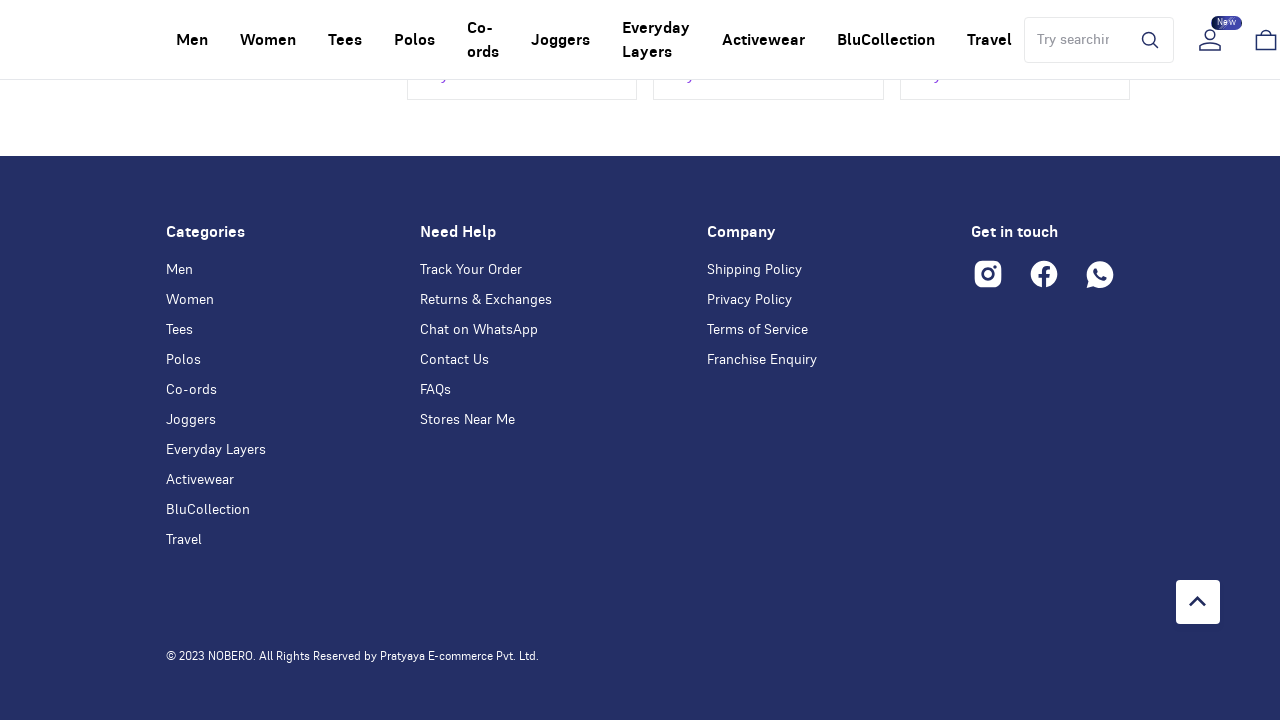

Waited 2 seconds for dynamic content to load
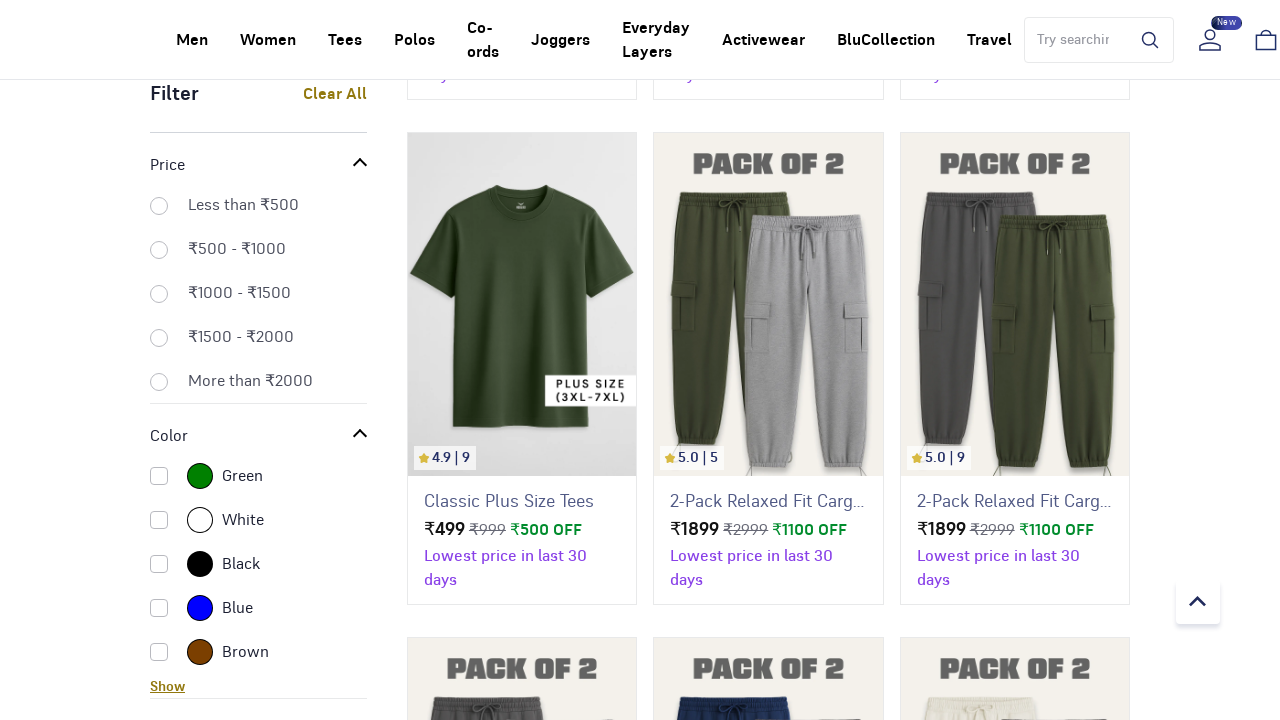

Evaluated new scroll height after loading
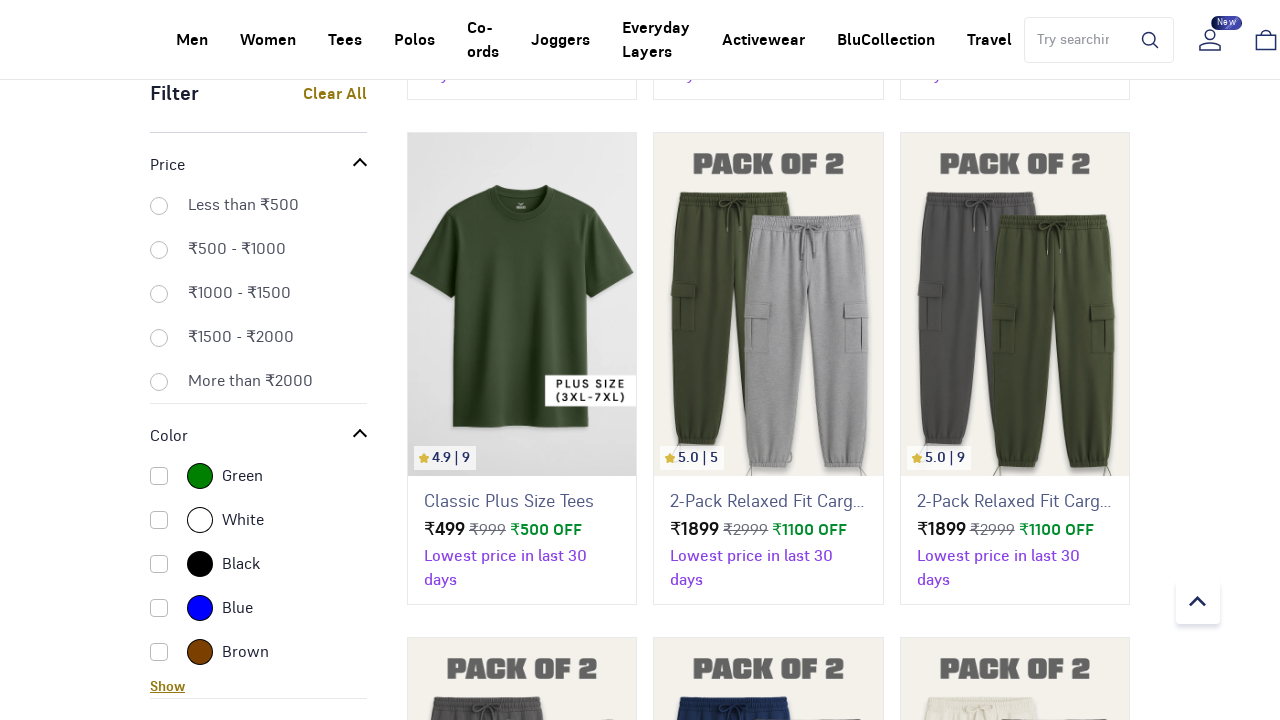

Scrolled to bottom of page
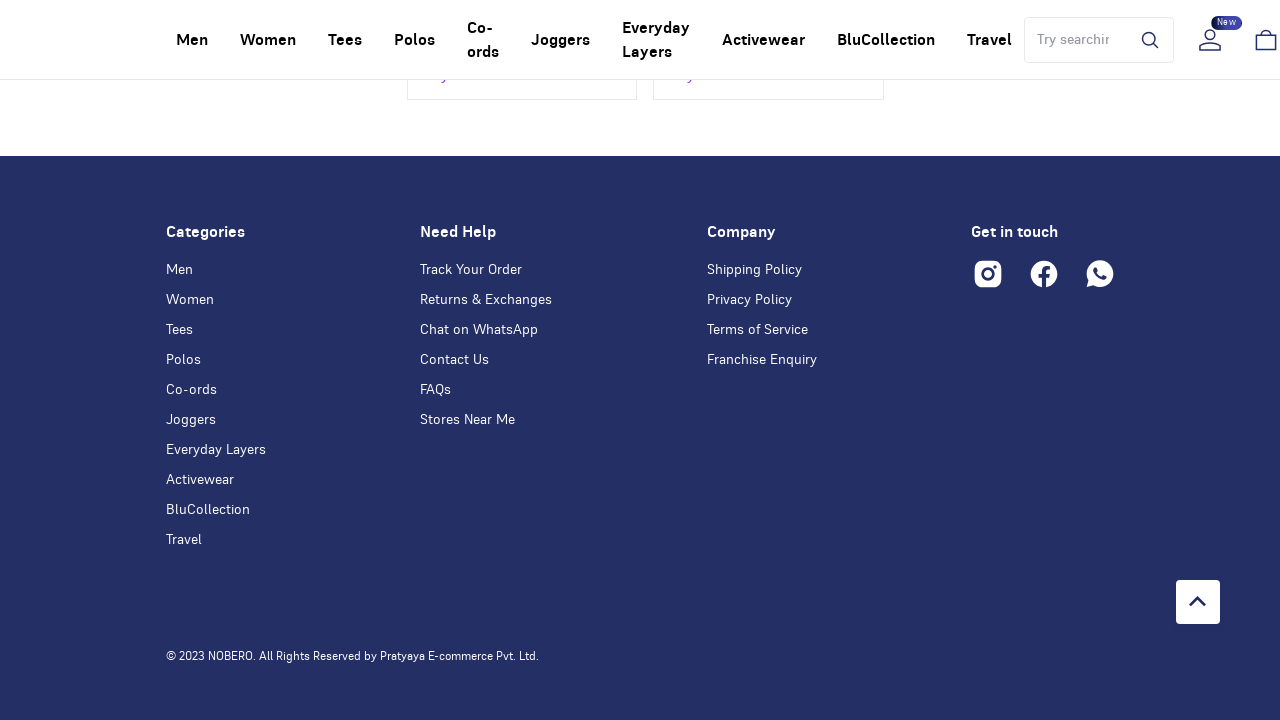

Waited 2 seconds for dynamic content to load
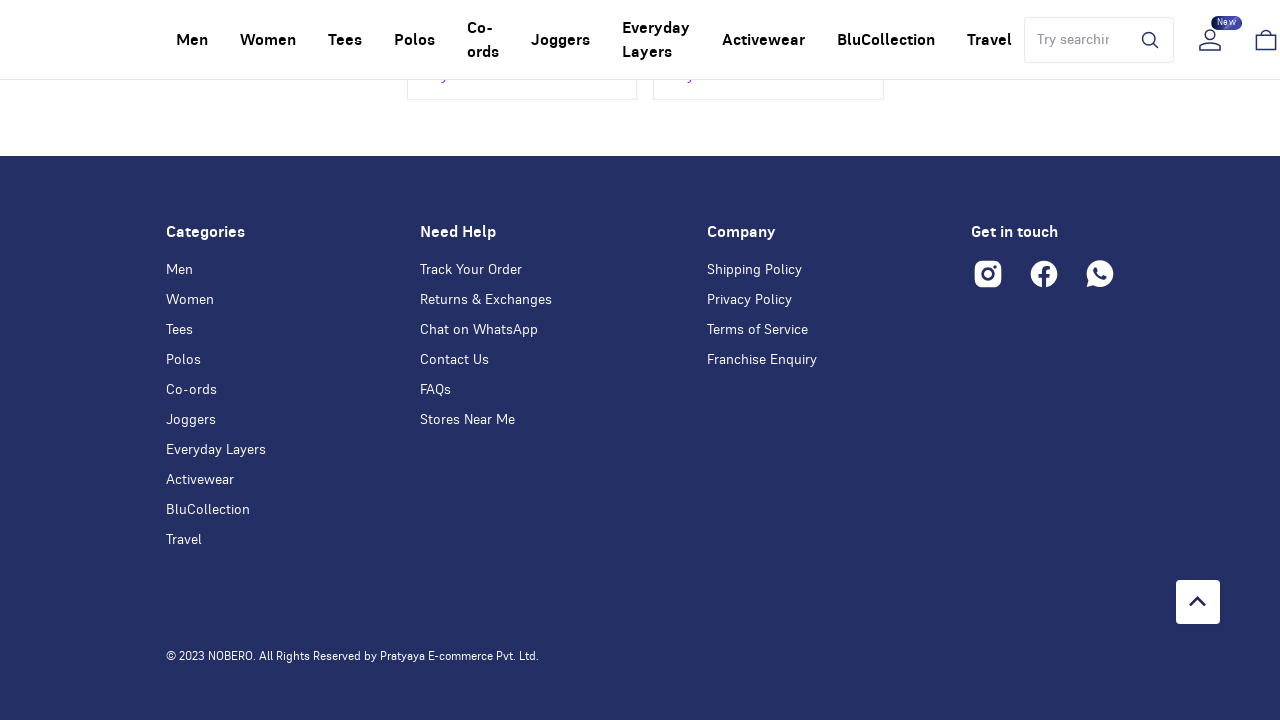

Evaluated new scroll height after loading
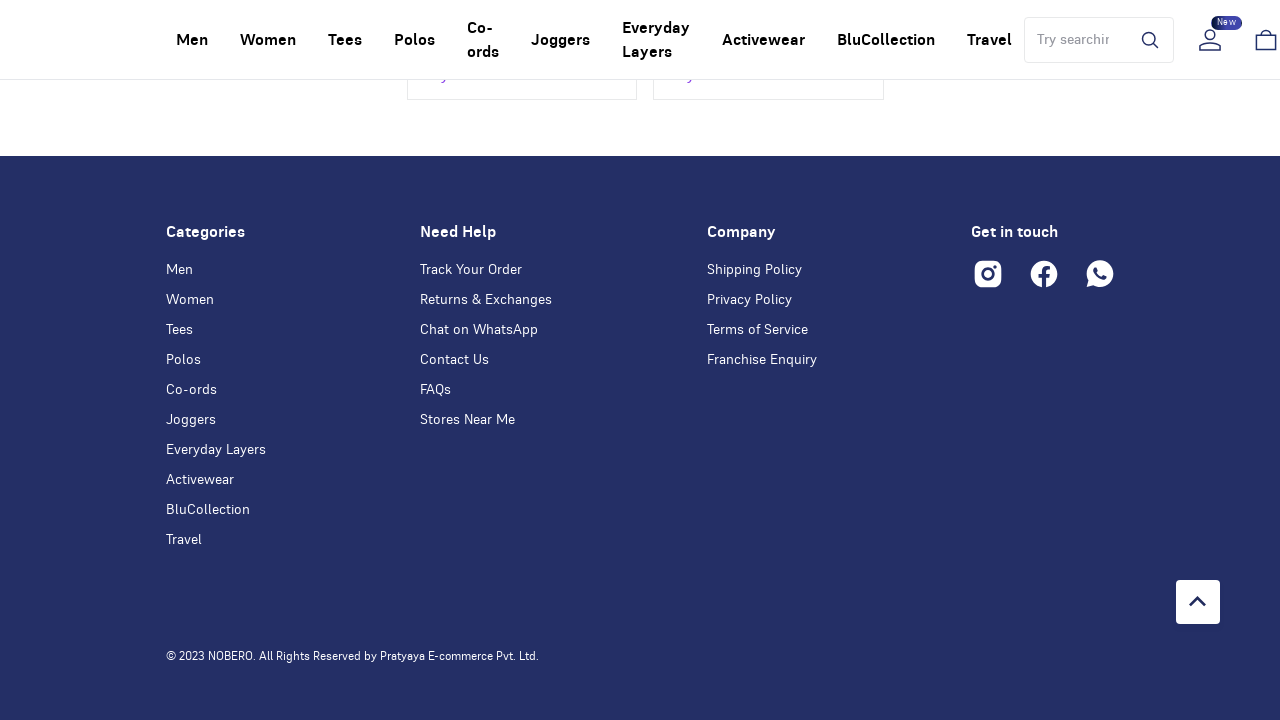

No new content loaded, scrolling complete
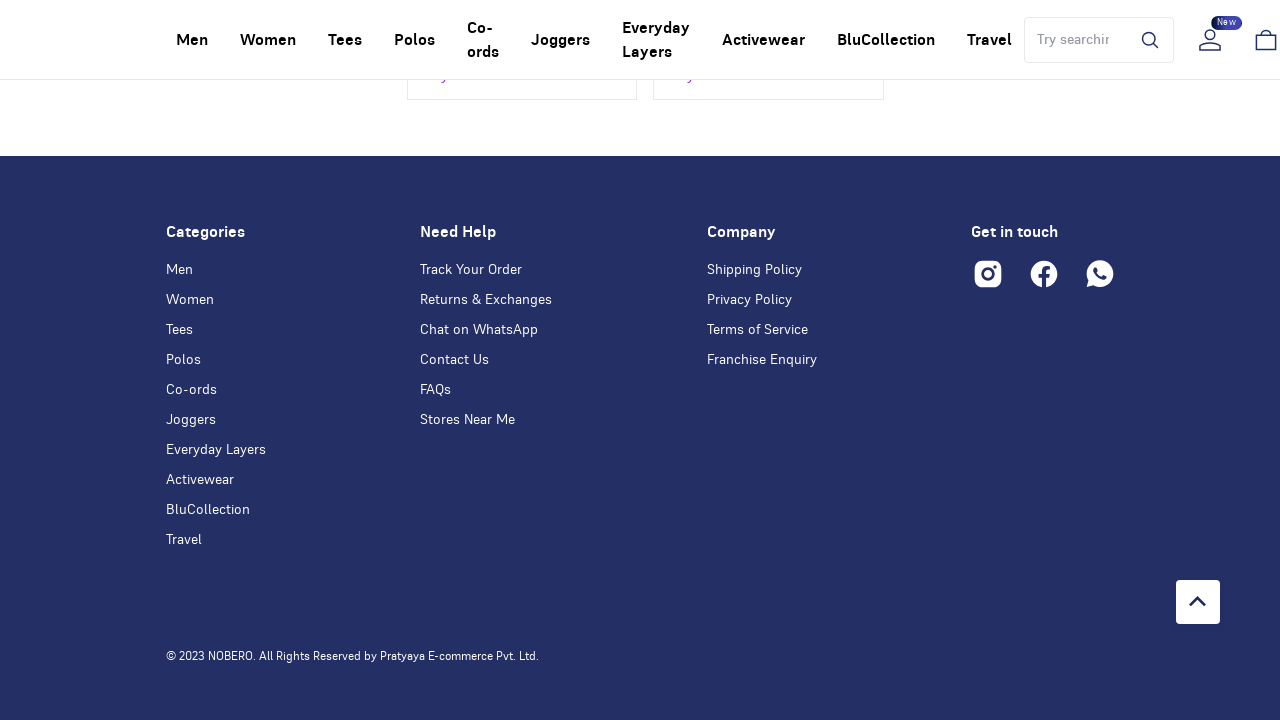

Waited for product links to be present on page
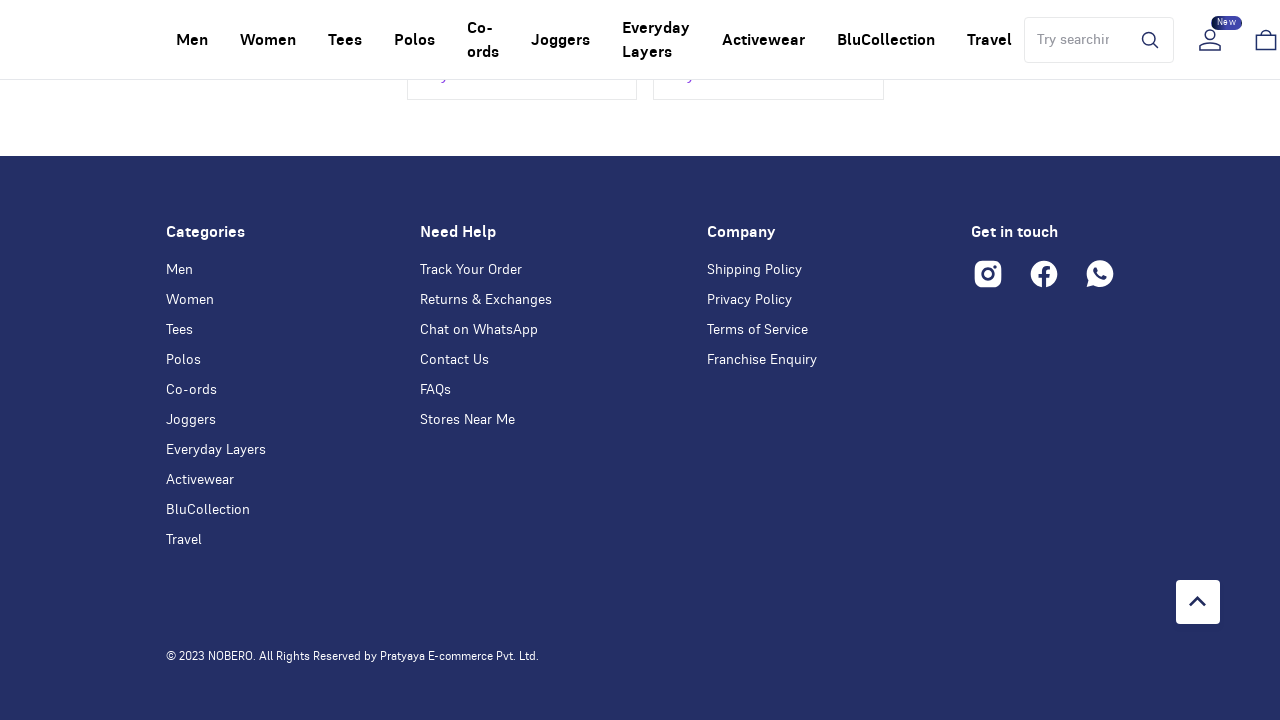

Located product links containing '/products/' in href attribute
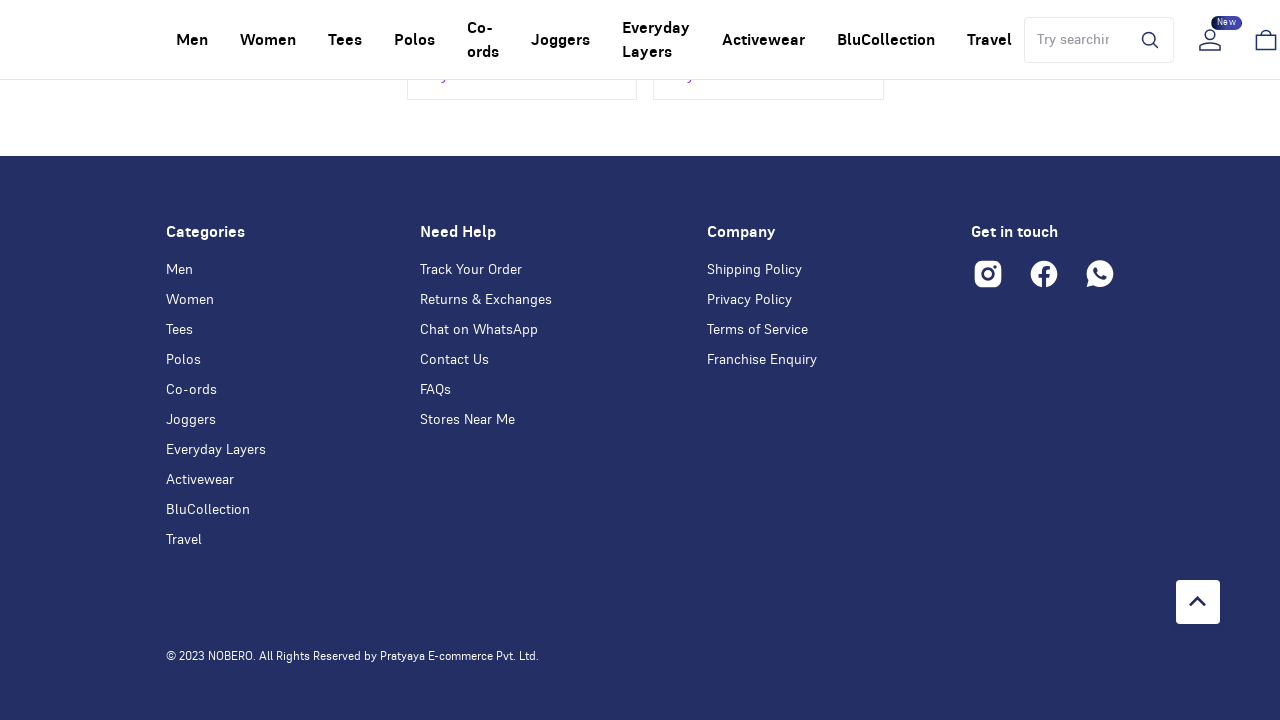

Waited for first product link to be available
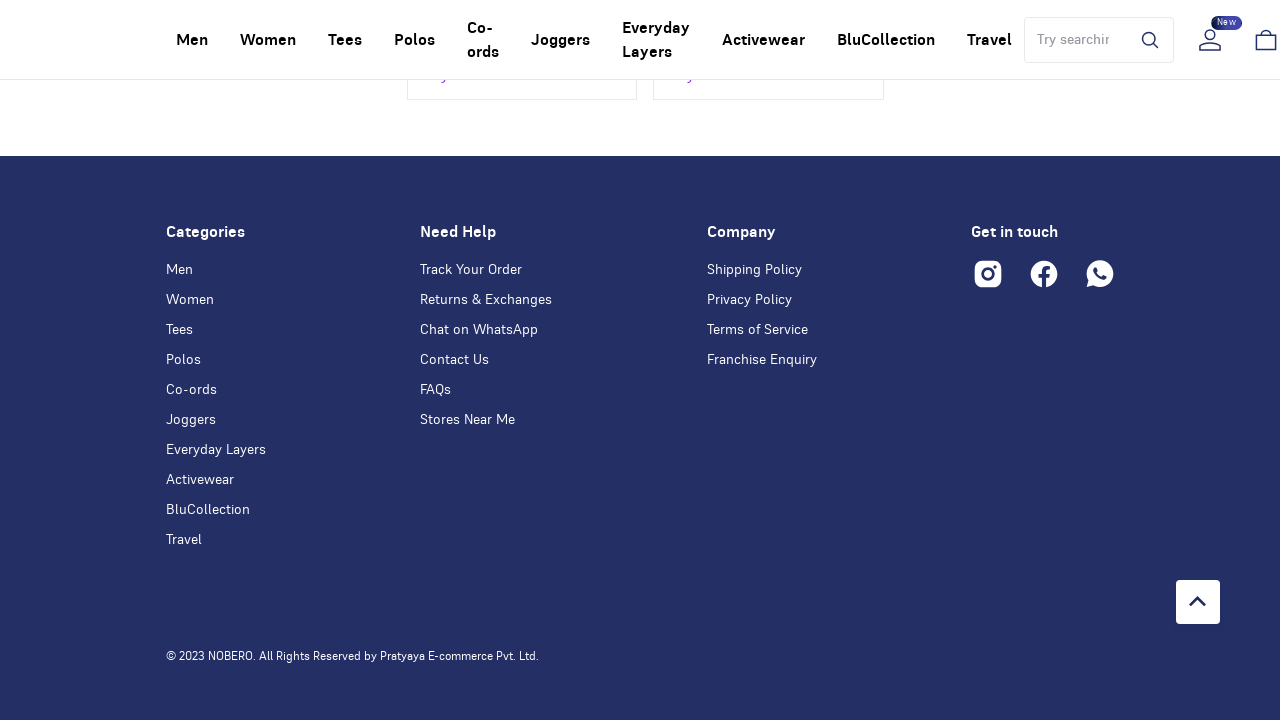

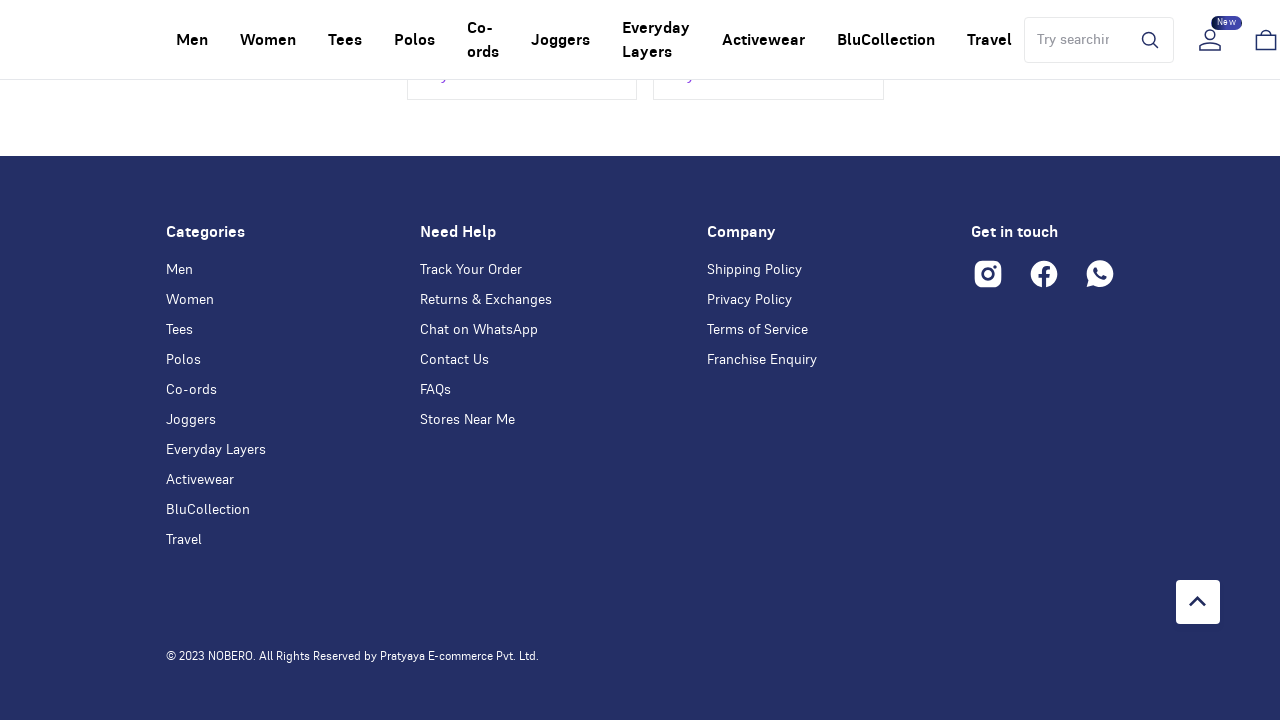